Tests that the Products link in the left menu is visible and navigates to the Parasoft products external page

Starting URL: https://parabank.parasoft.com/parabank/index.htm

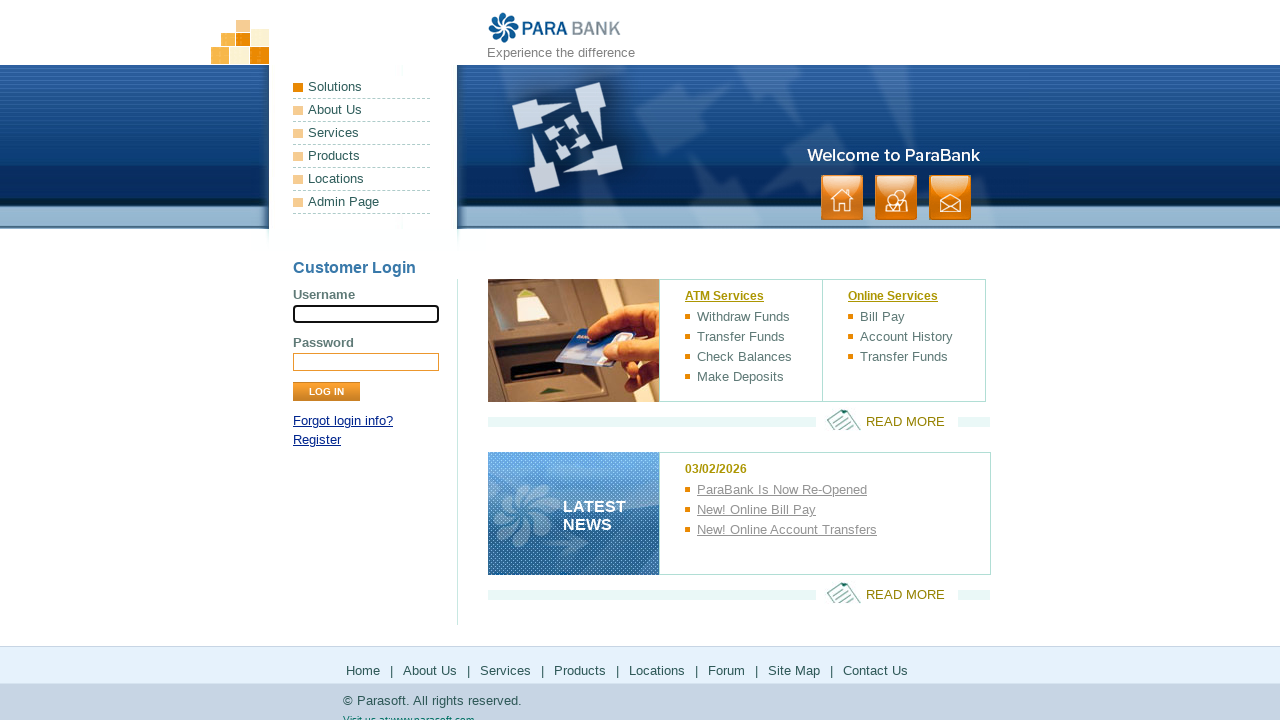

Waited for page to fully load (networkidle)
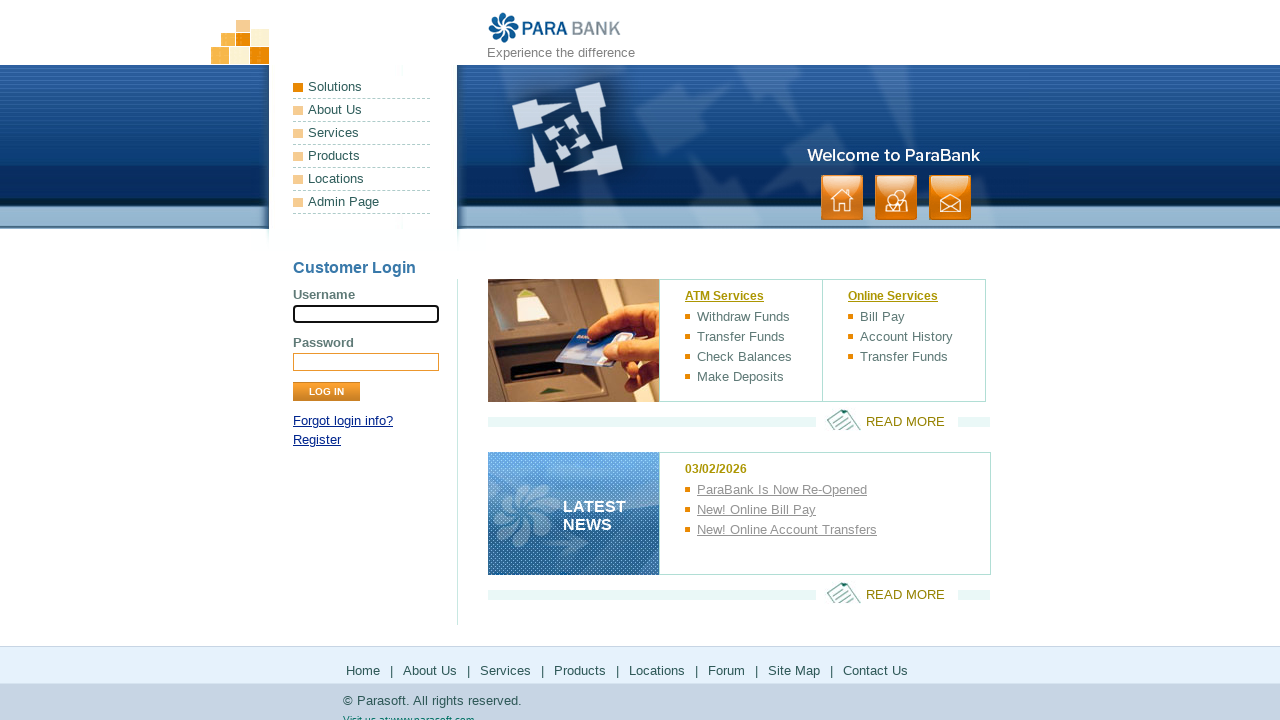

Products link in left menu is visible
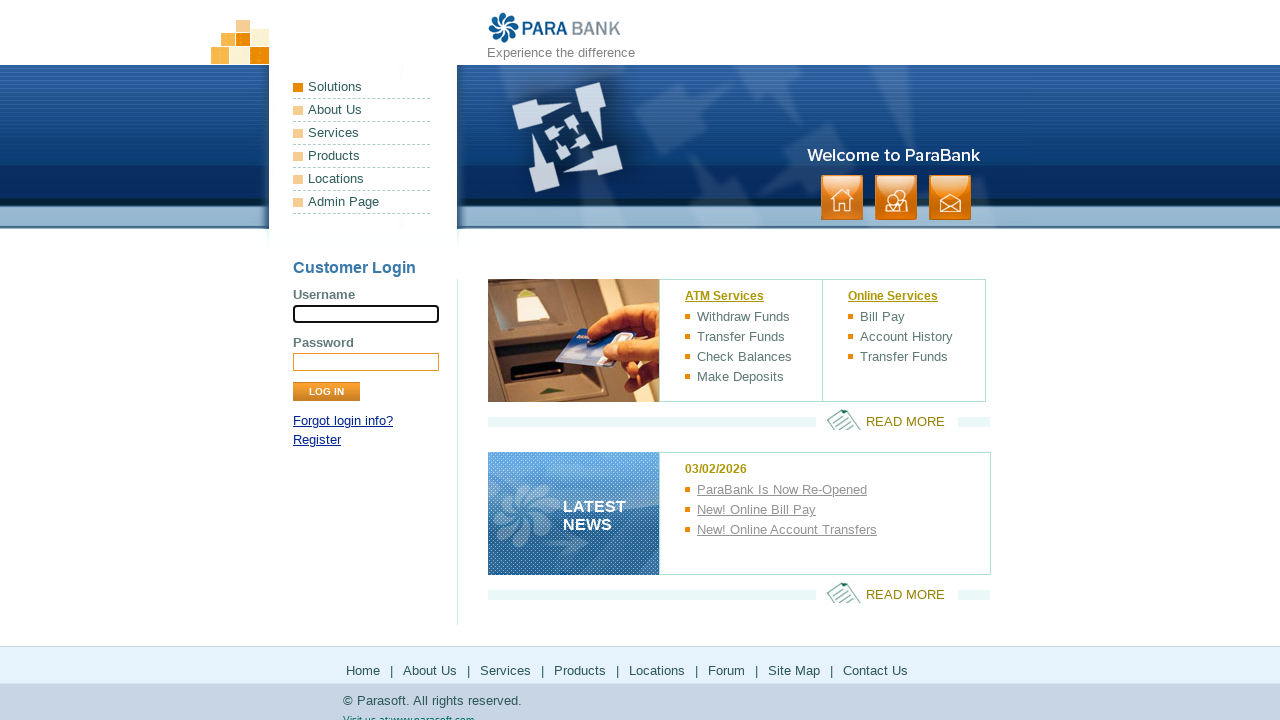

Retrieved href attribute from Products link
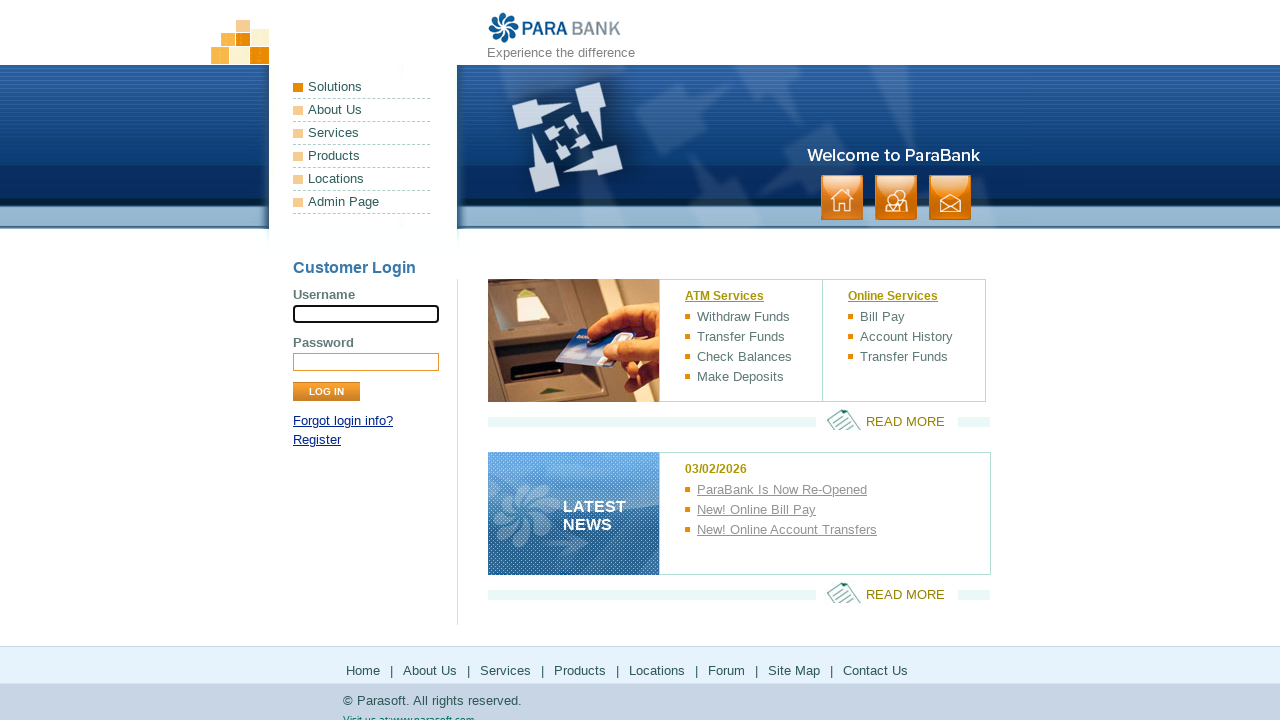

Created new page context for external link
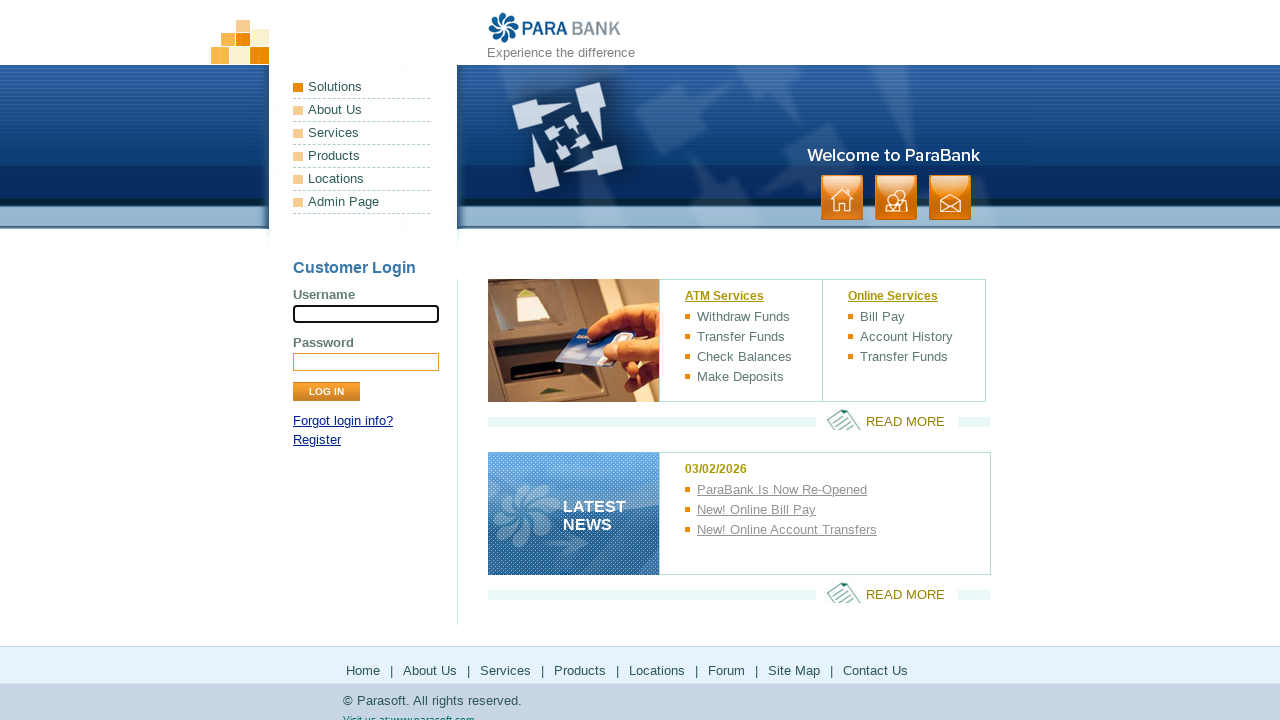

Navigated to Parasoft products page (http://www.parasoft.com/jsp/products.jsp)
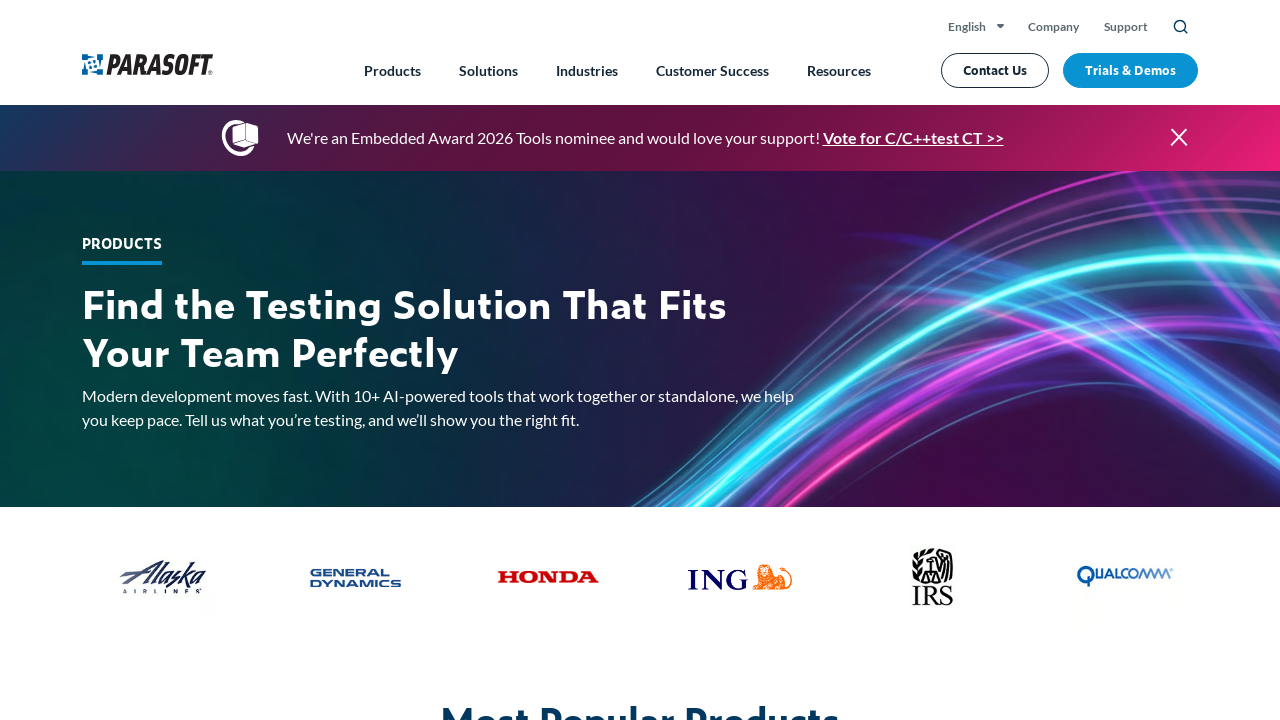

Closed external products page
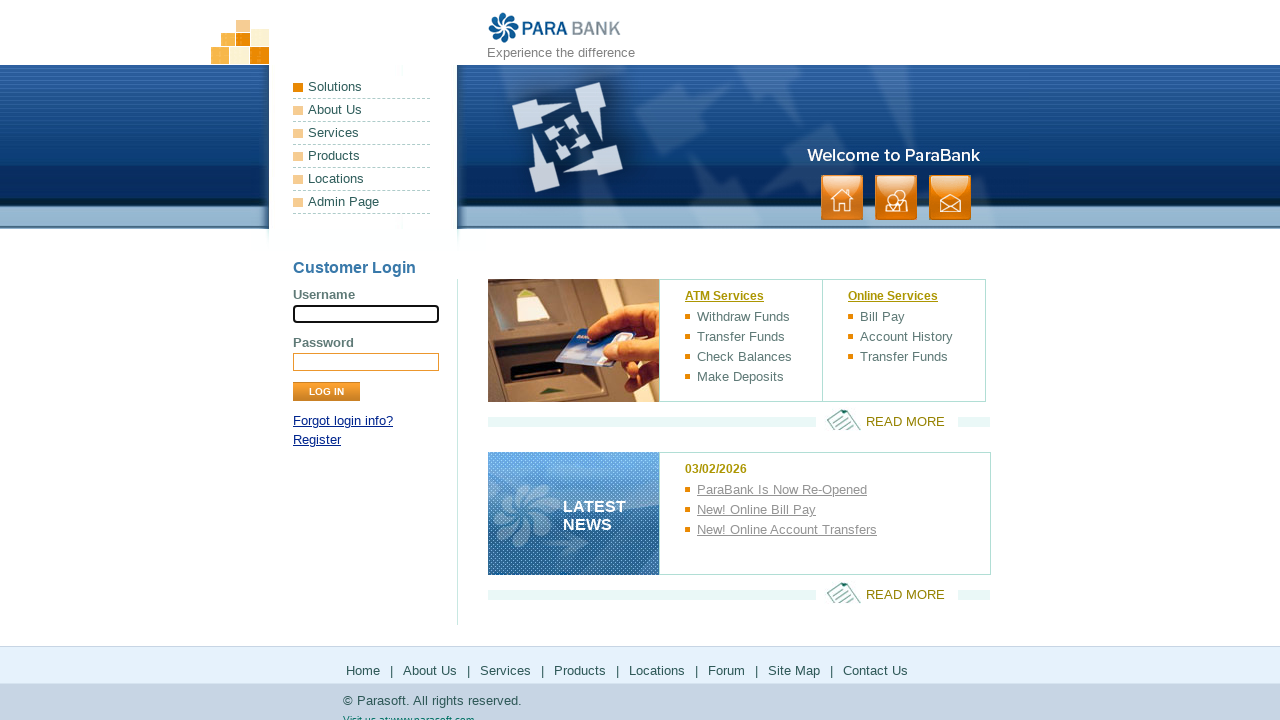

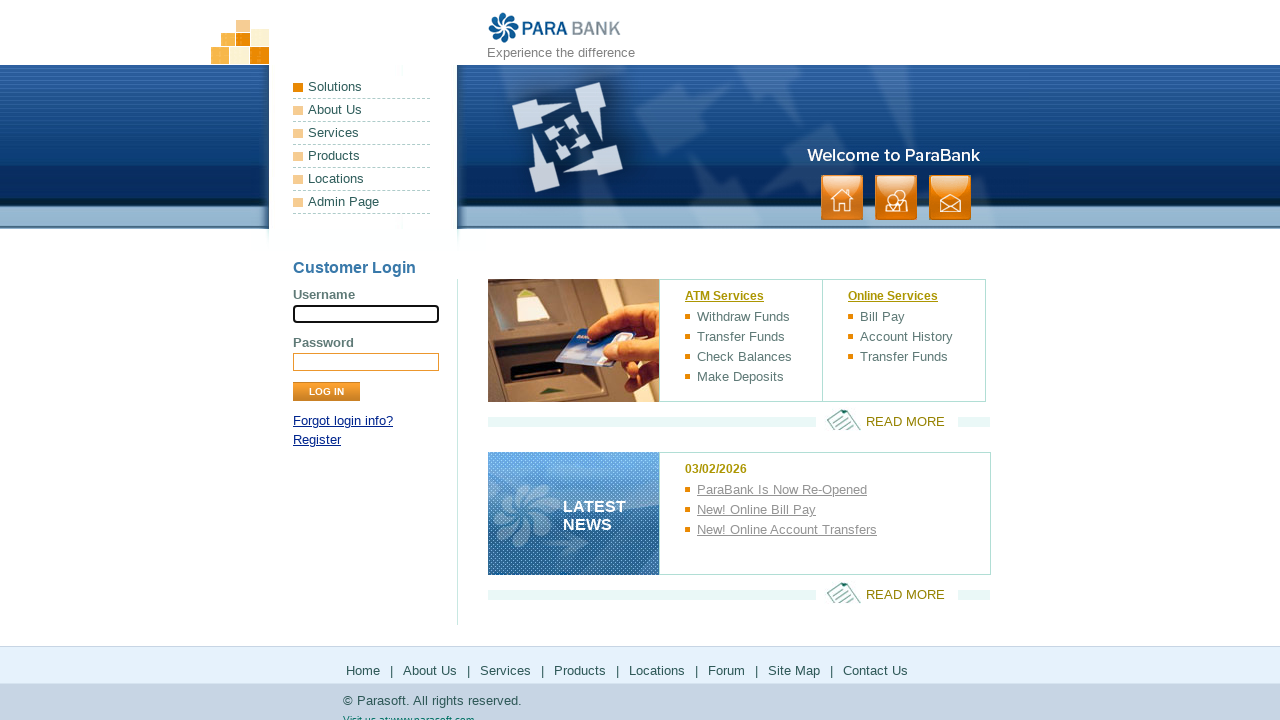